Tests horizontal scrollbar functionality by scrolling the page completely to the right and then back to the left using JavaScript execution

Starting URL: https://www.flipkart.com/

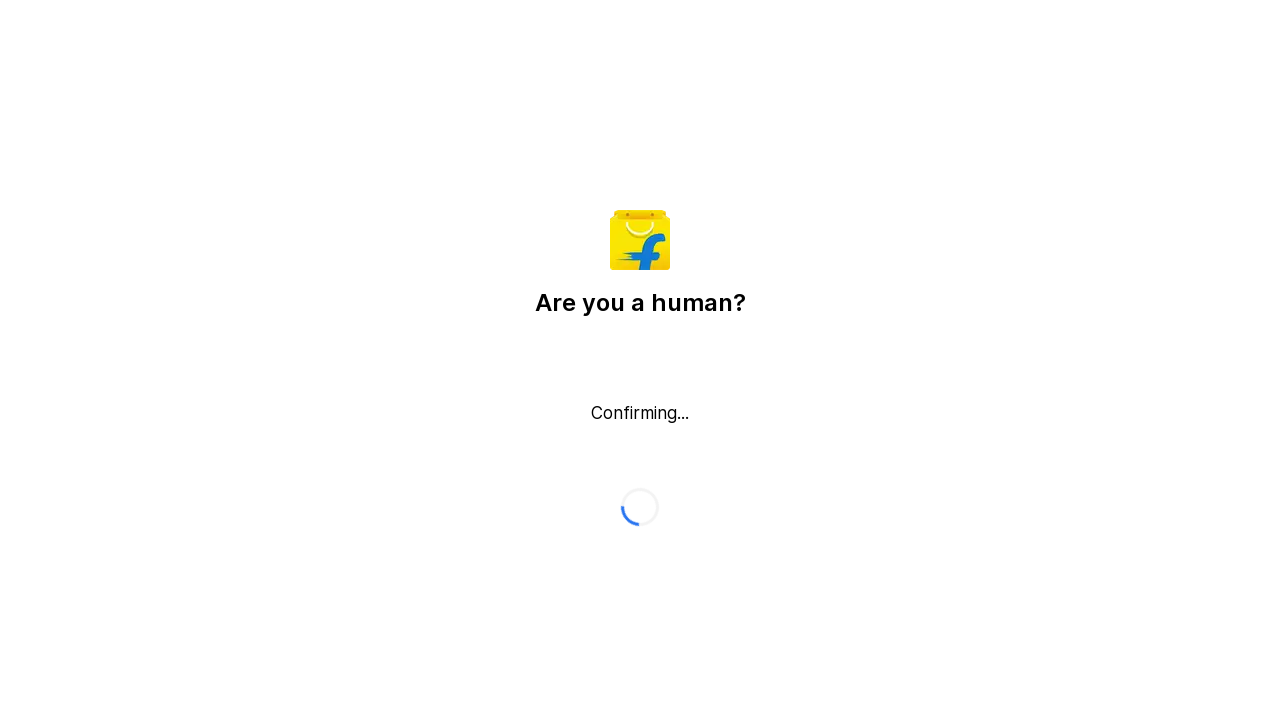

Navigated to Flipkart homepage
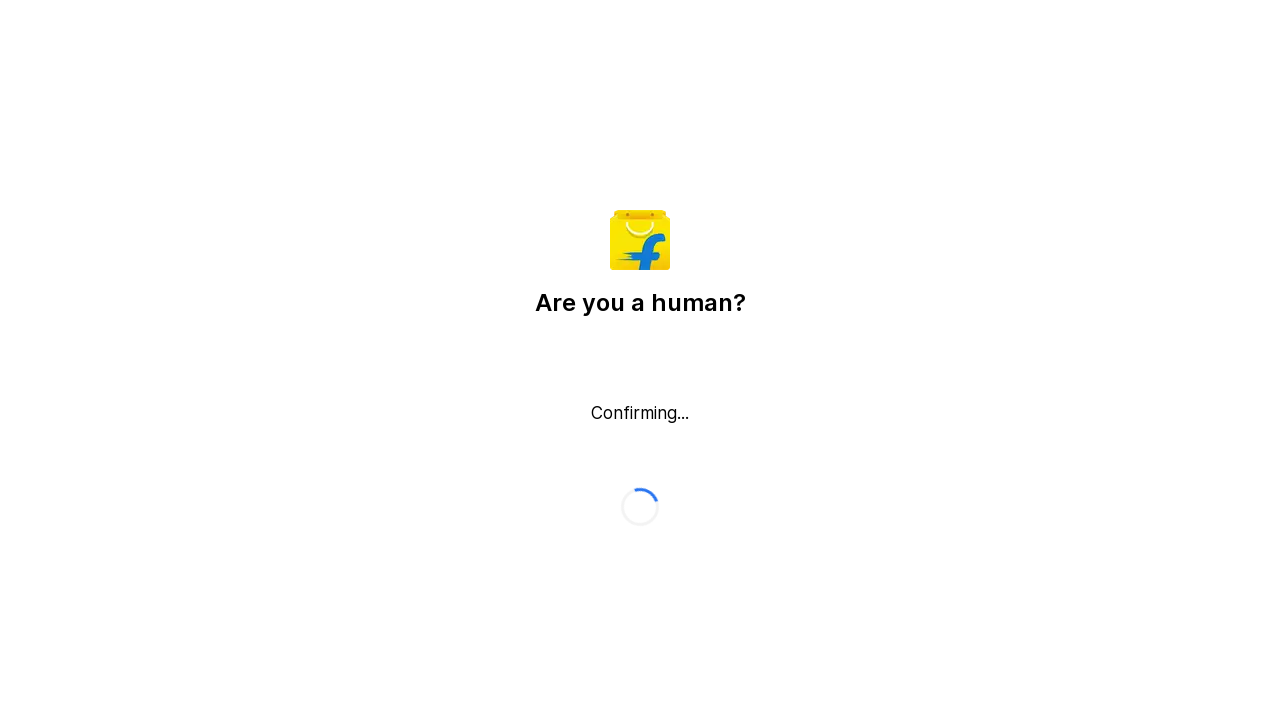

Scrolled page horizontally to the right using JavaScript
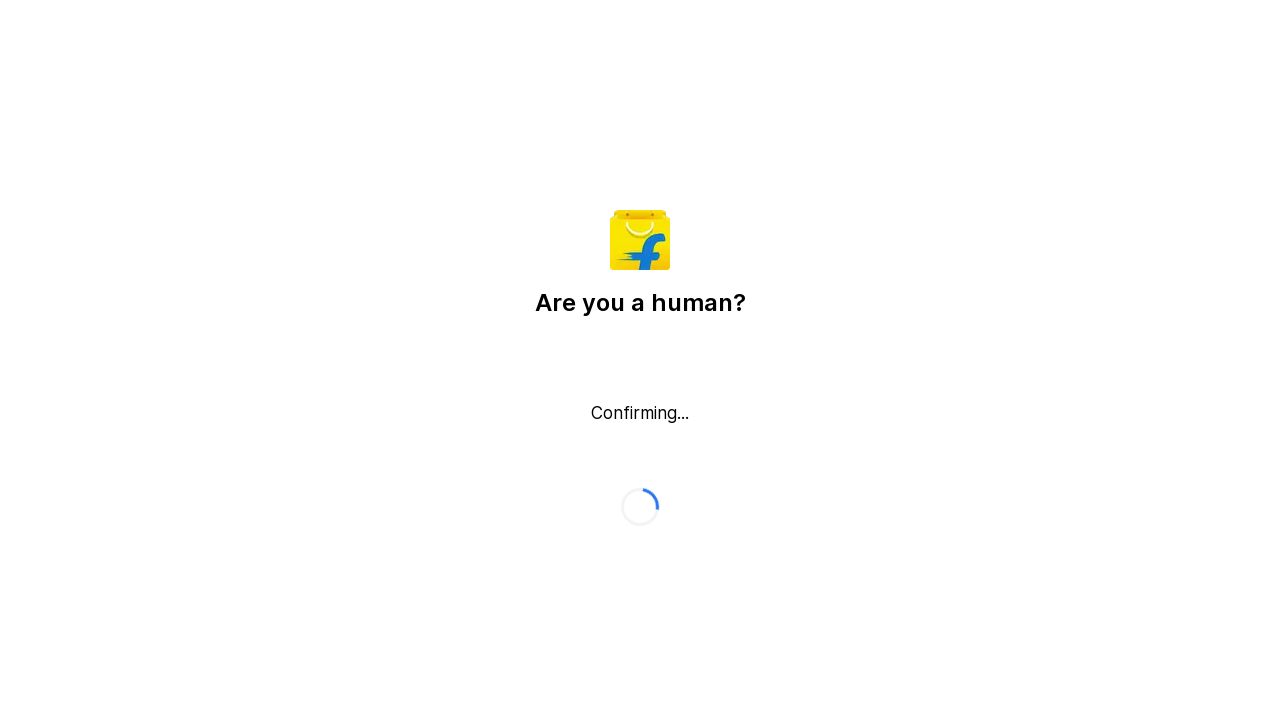

Waited 2 seconds for horizontal scroll to complete
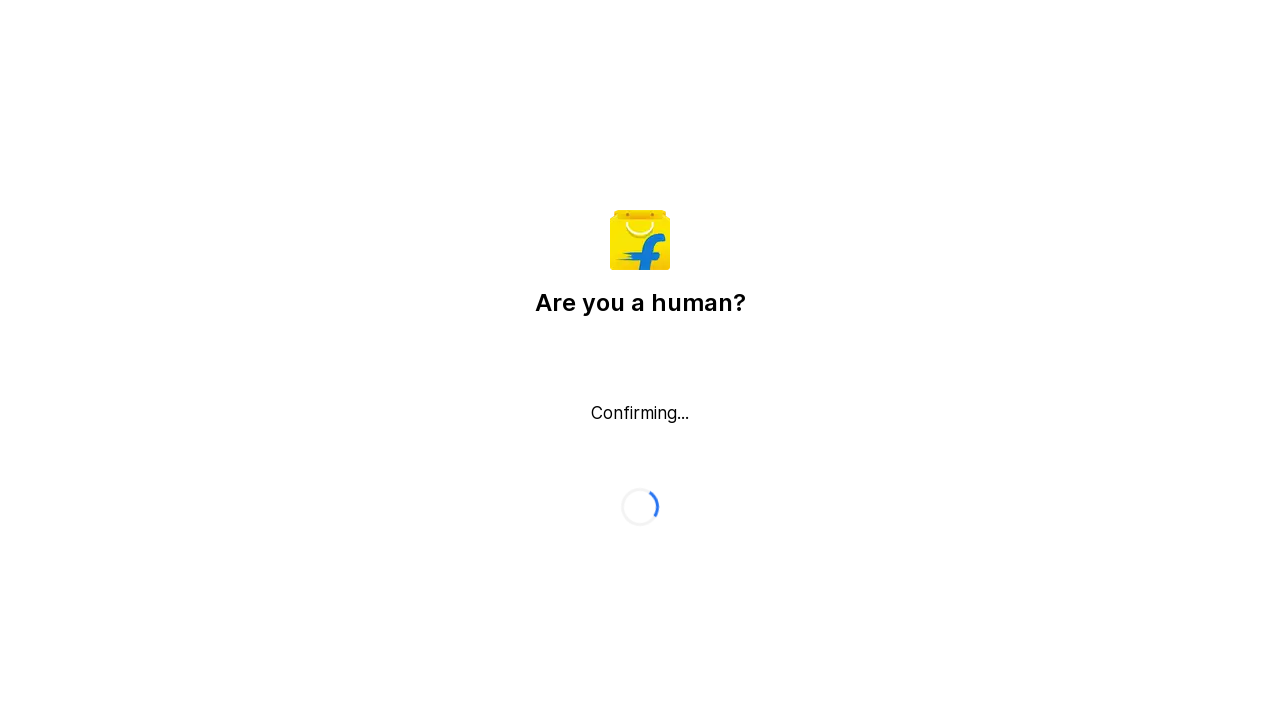

Scrolled page horizontally back to the left using JavaScript
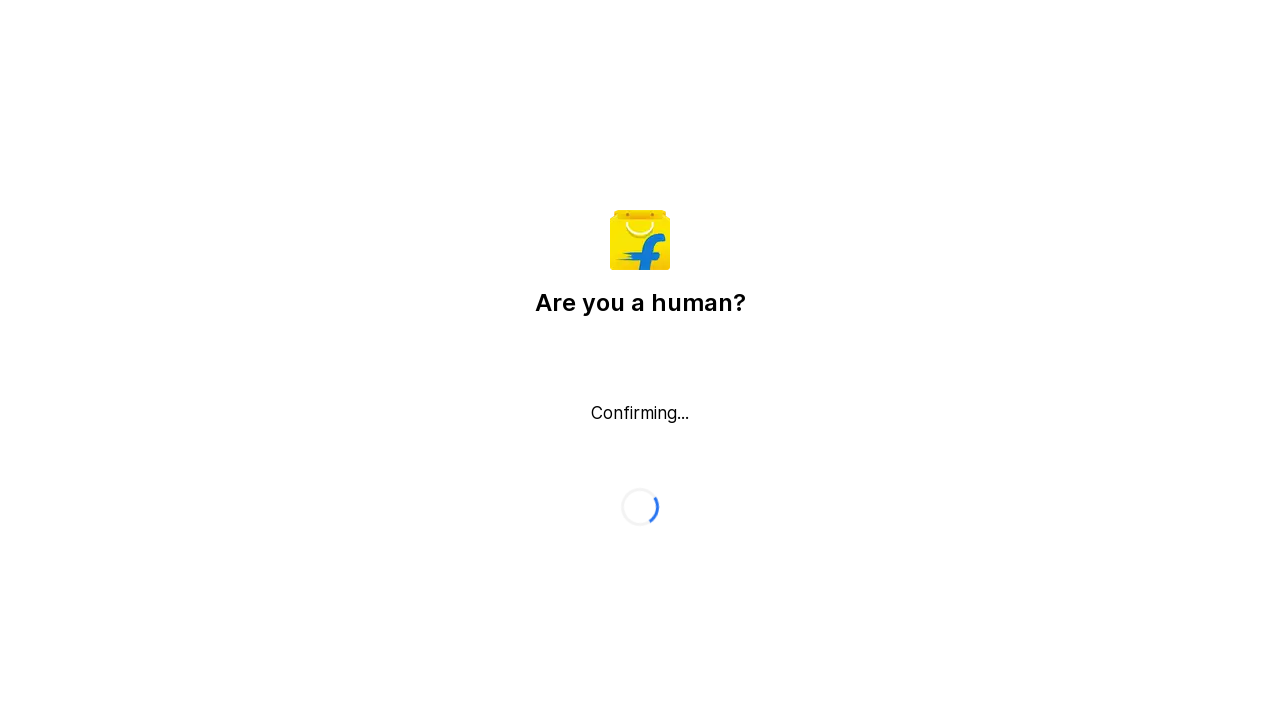

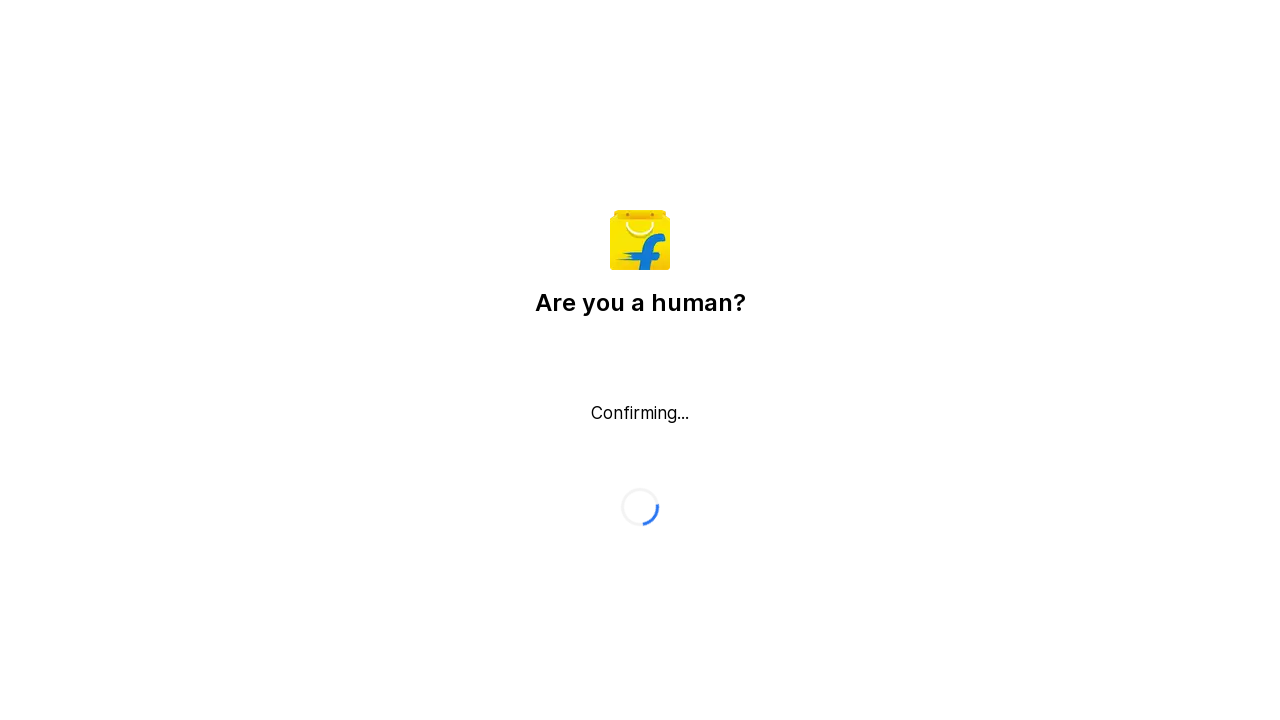